Tests numeric input field by attempting to type text characters and verifying the field rejects non-numeric input

Starting URL: http://the-internet.herokuapp.com

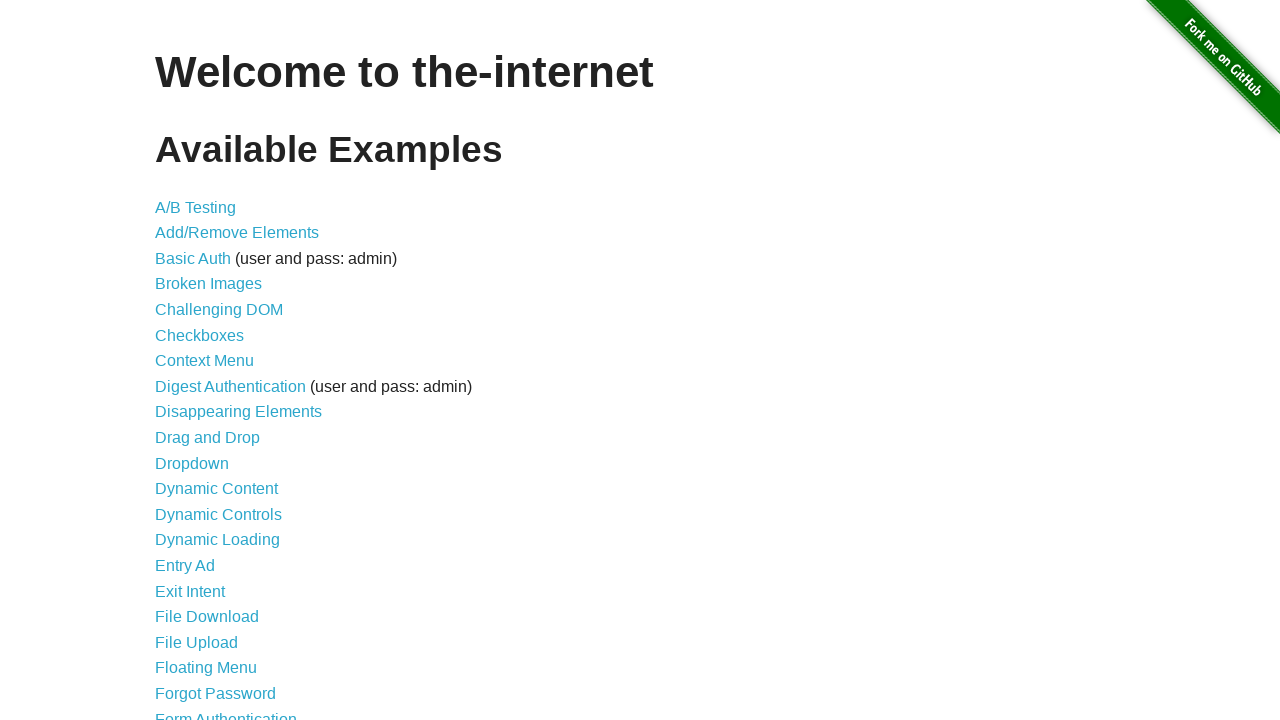

Clicked on Inputs link at (176, 361) on text=Inputs
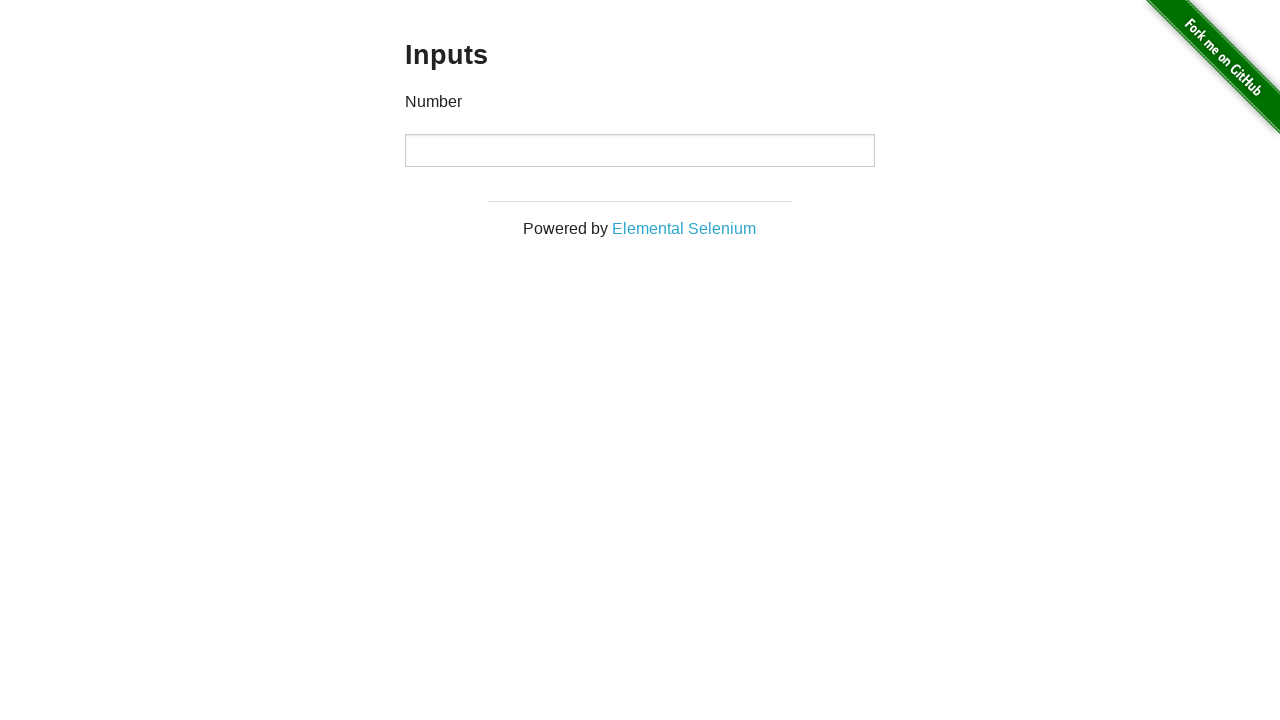

Located numeric input field
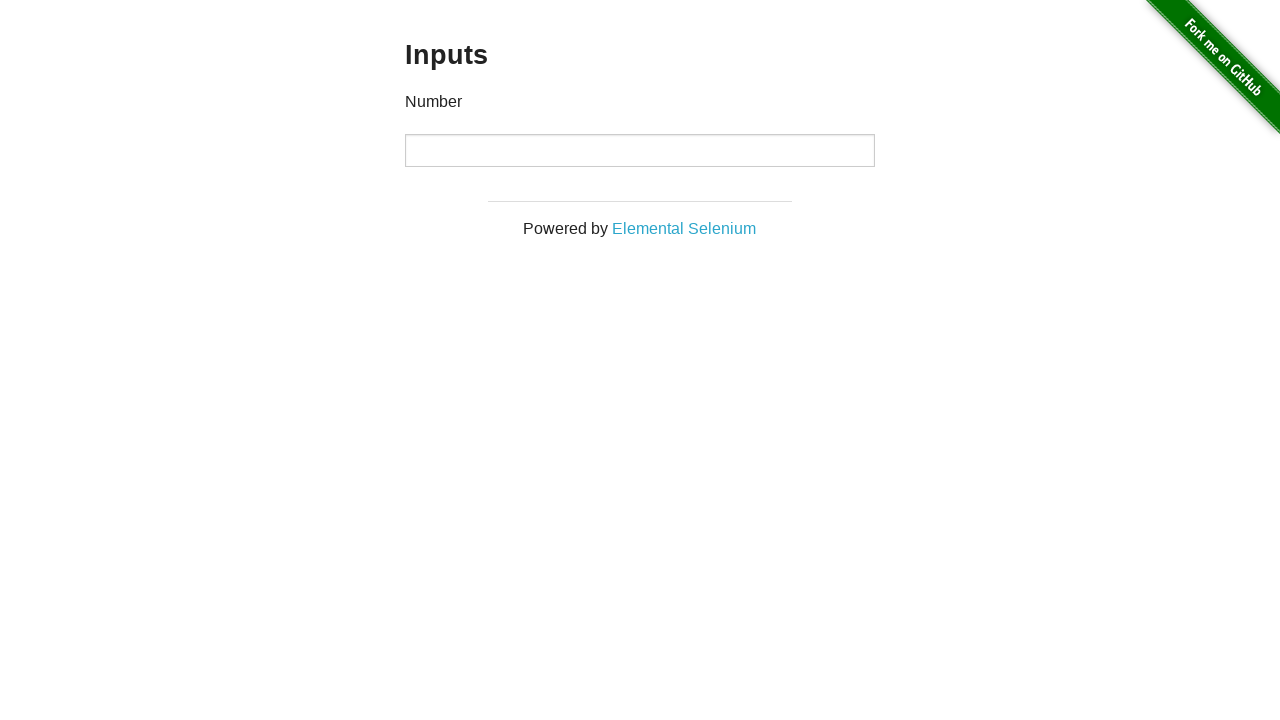

Attempted to type text characters 'abc' into numeric input field on input
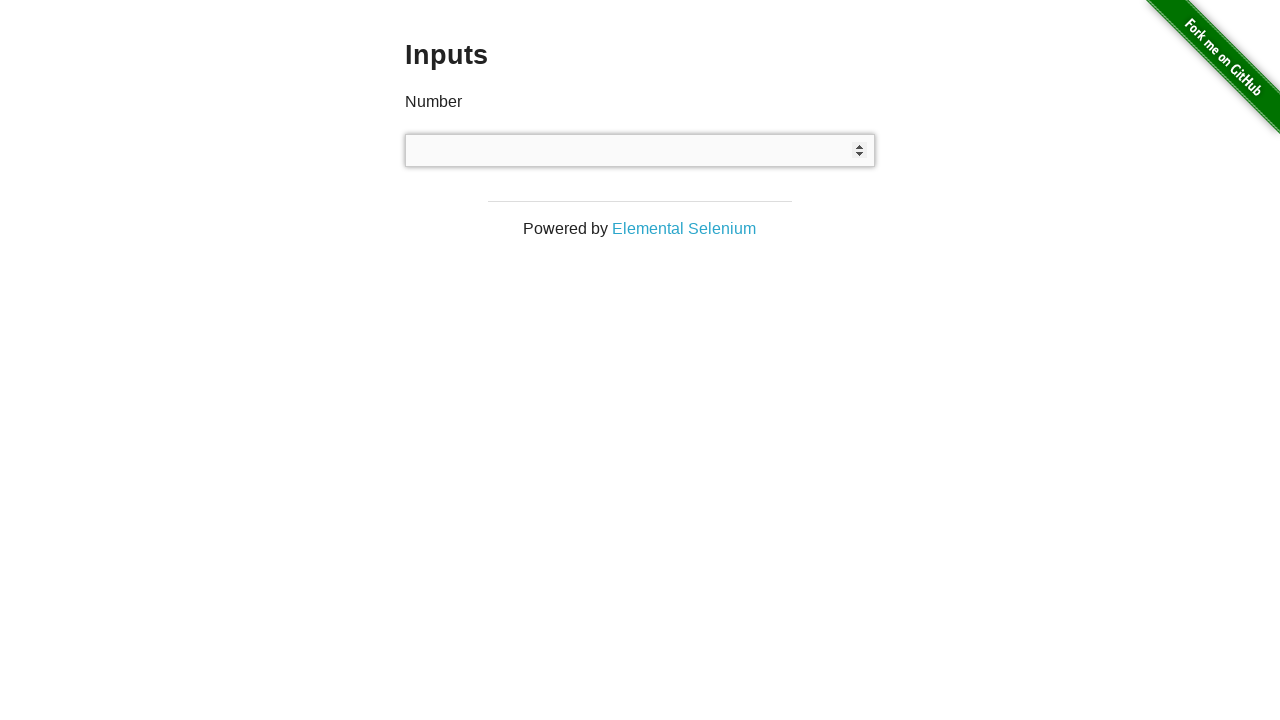

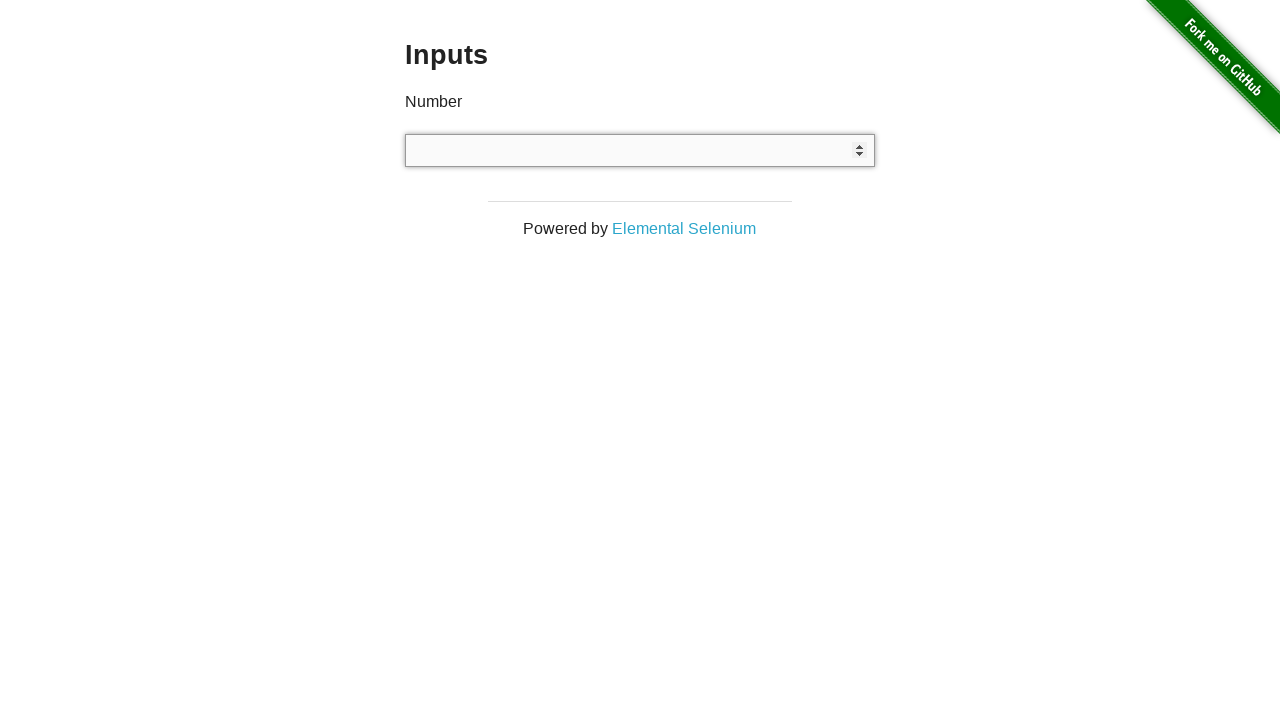